Tests file download functionality by clicking a download link and verifying the download initiates.

Starting URL: https://practice.expandtesting.com/download

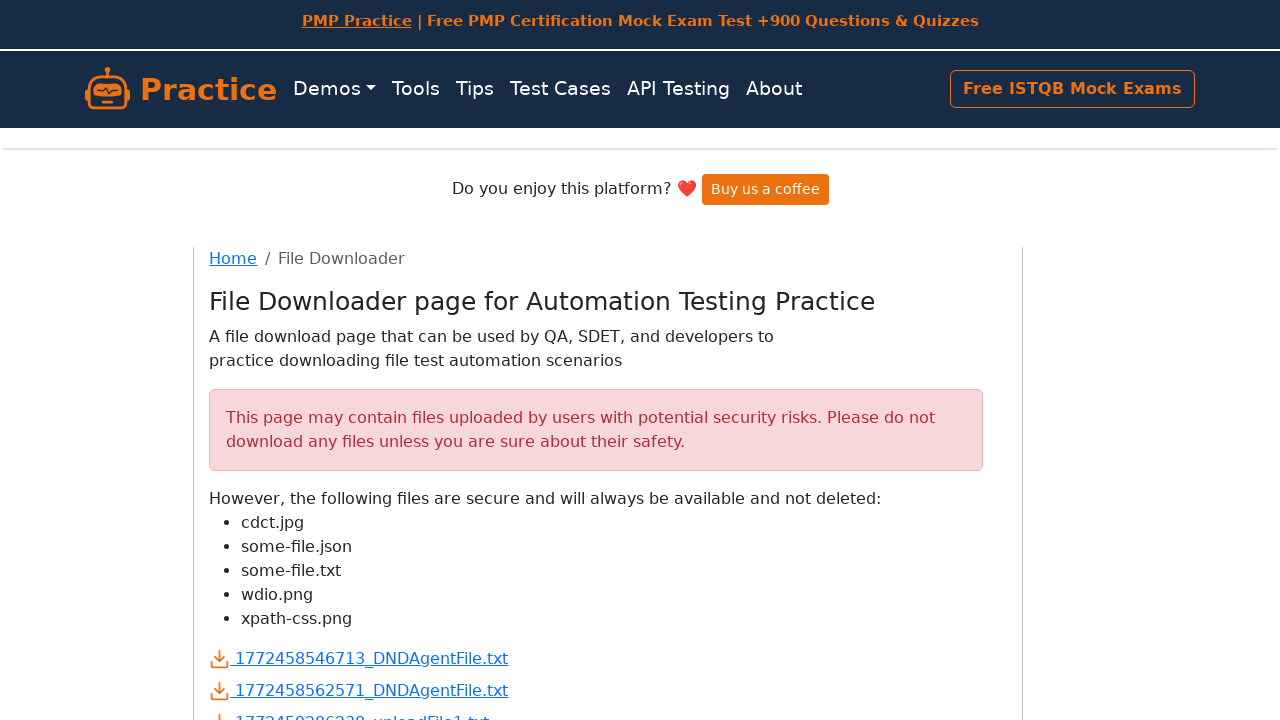

Verified File Downloader page title is visible
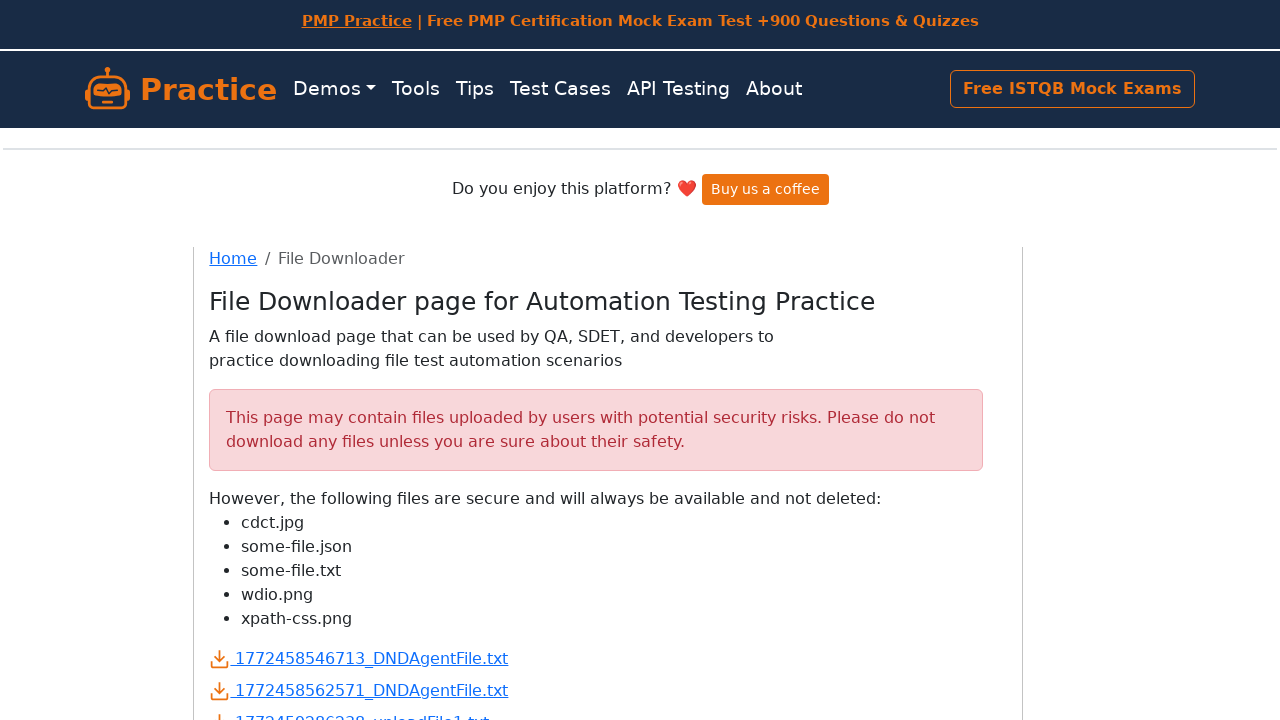

Clicked download link for some-file.json at (278, 400) on internal:testid=[data-testid="some-file.json"s]
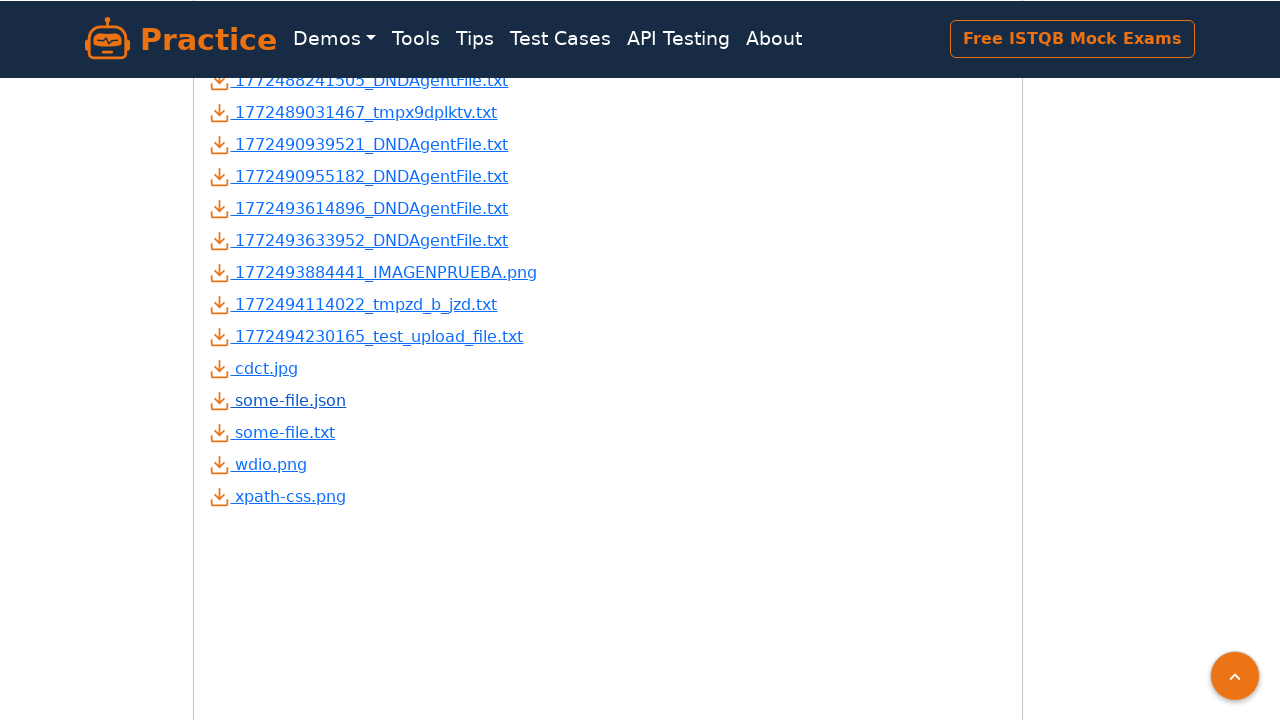

Waited 1 second for download to initiate
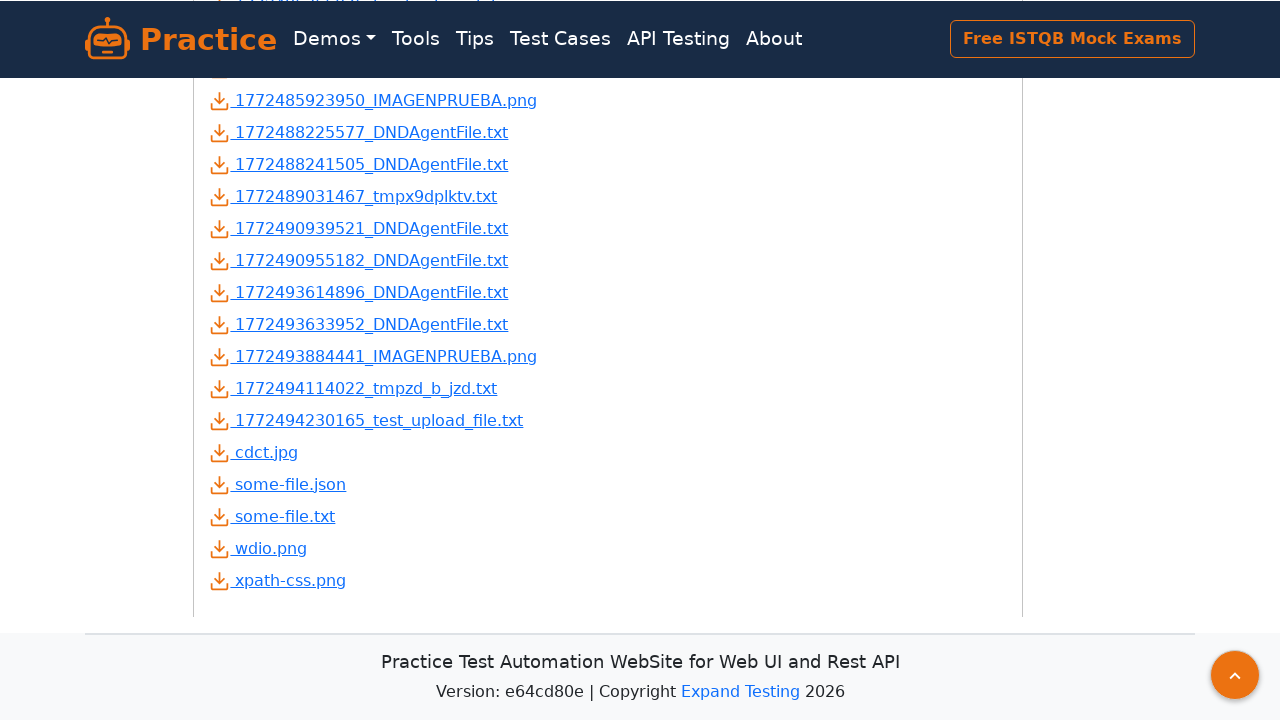

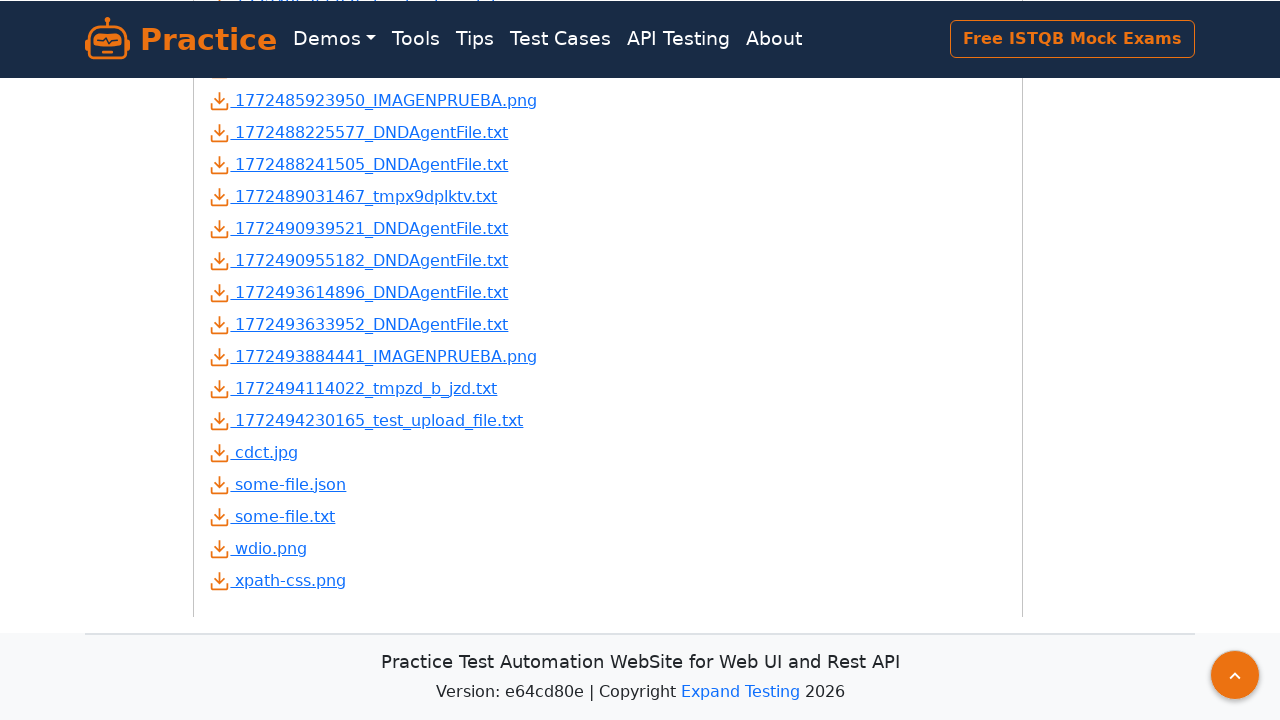